Navigates to TestingBot homepage and verifies that the page contains the word "Selenium"

Starting URL: http://testingbot.com

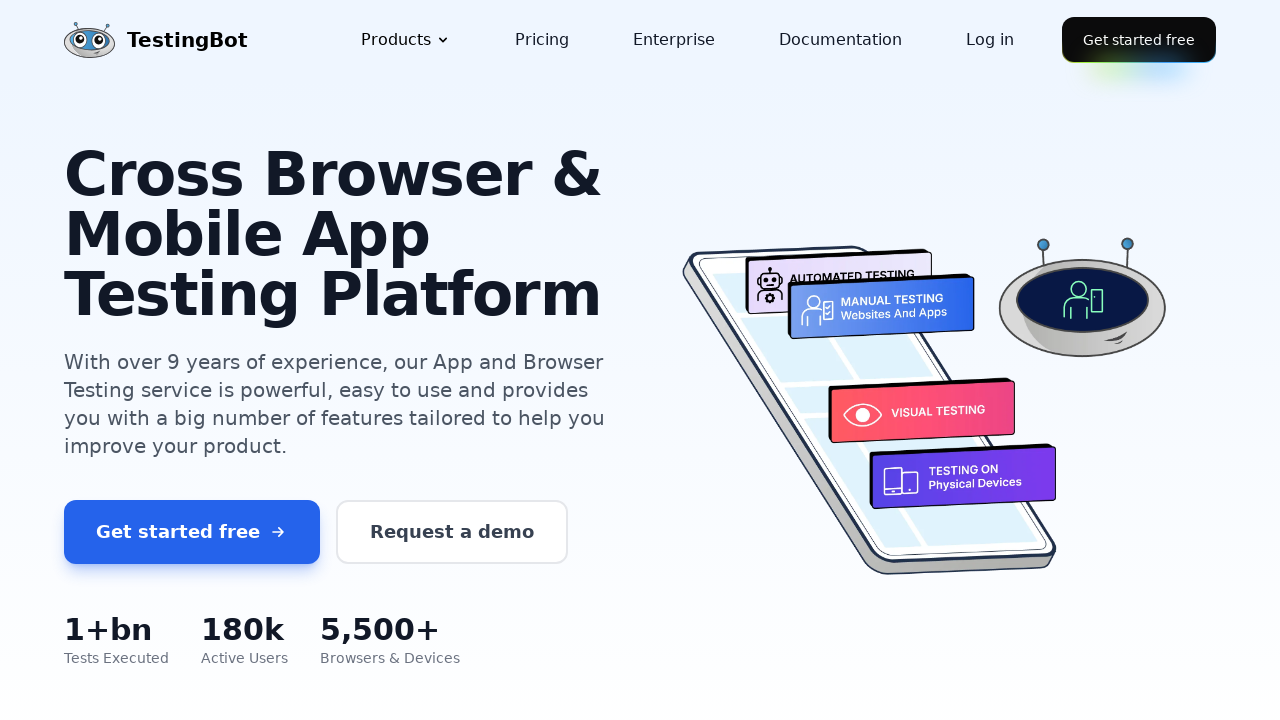

Waited for page to reach domcontentloaded state
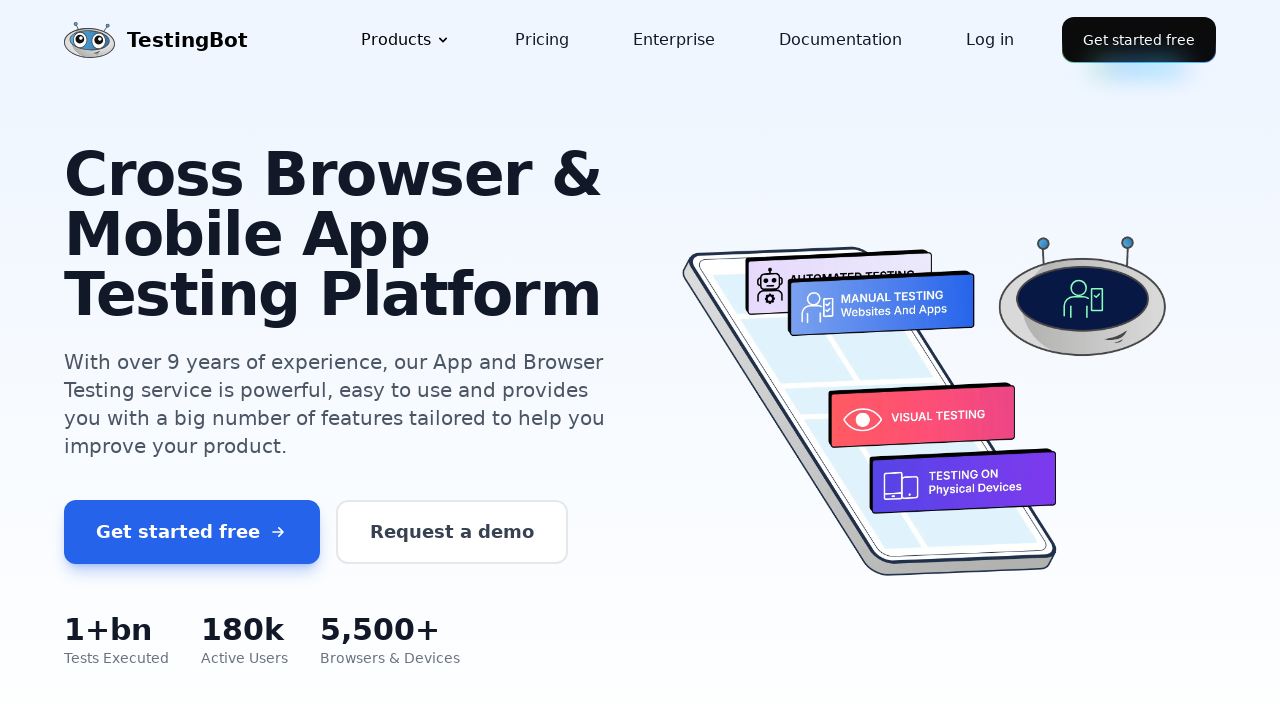

Verified that the page contains the word 'Selenium'
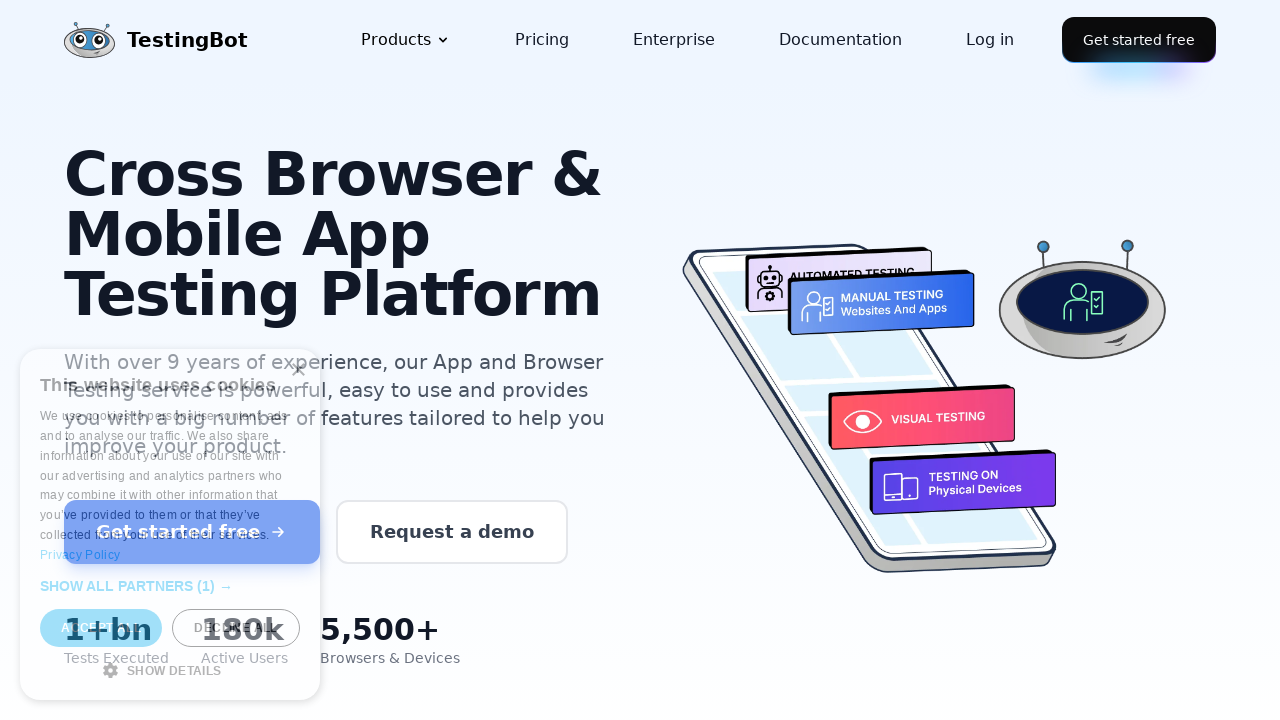

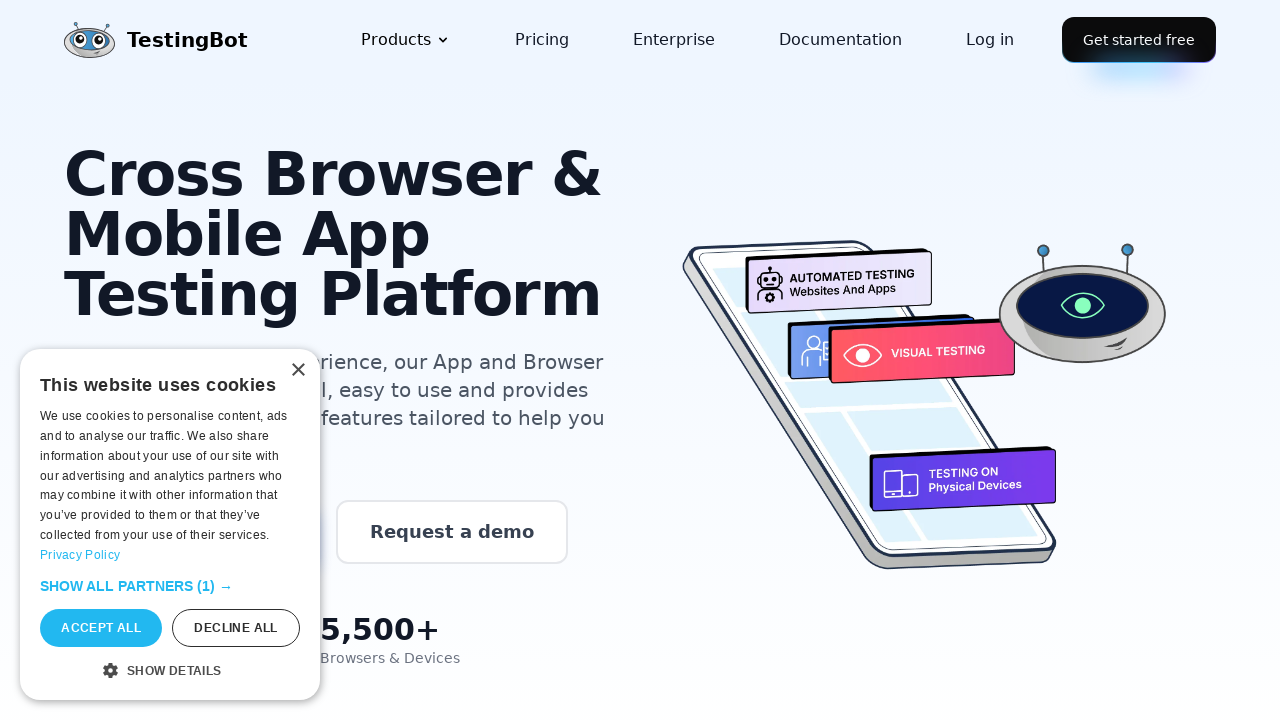